Tests that clicking the Email column header sorts the table by email addresses in ascending order.

Starting URL: http://the-internet.herokuapp.com/tables

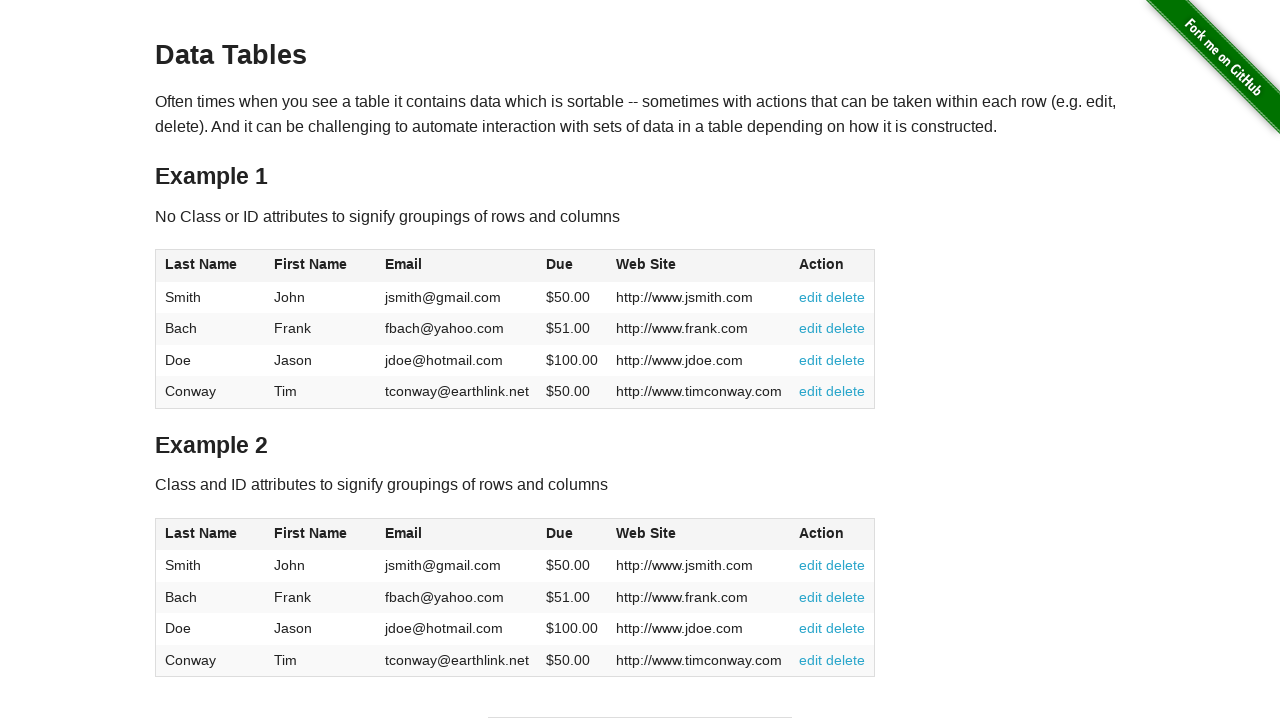

Clicked Email column header to sort in ascending order at (457, 266) on #table1 thead tr th:nth-of-type(3)
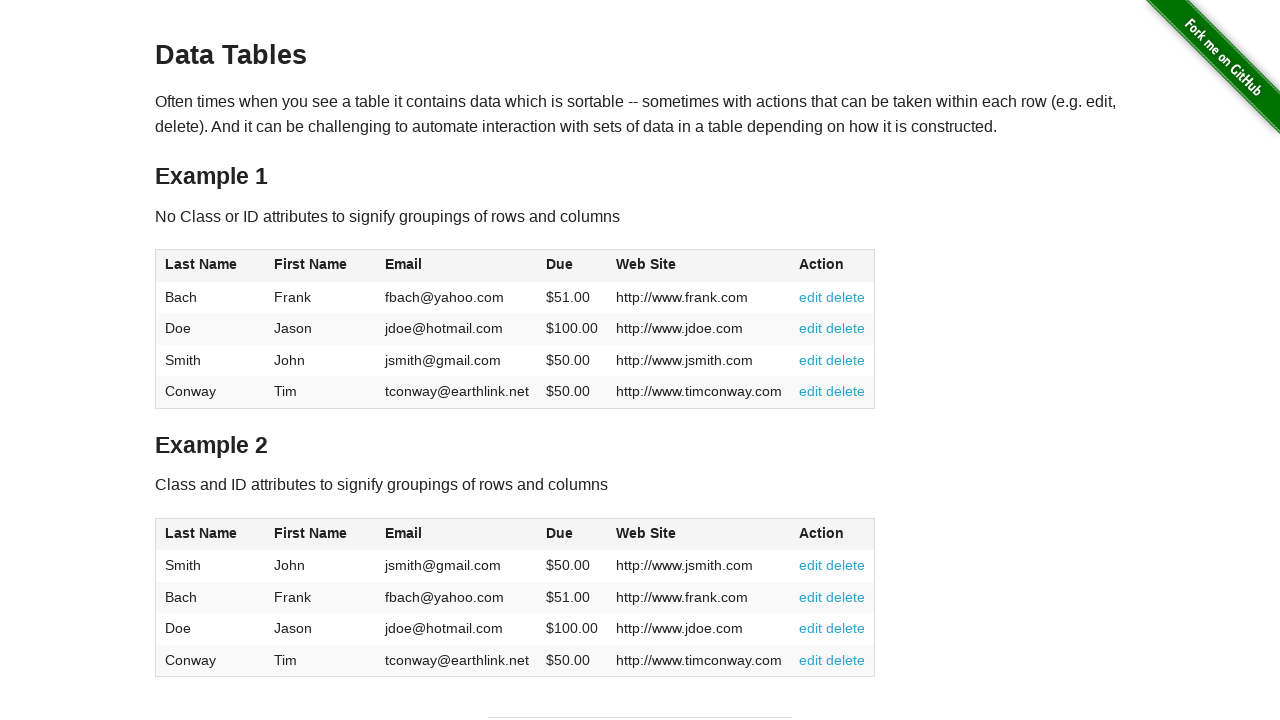

Email column cells loaded after sort
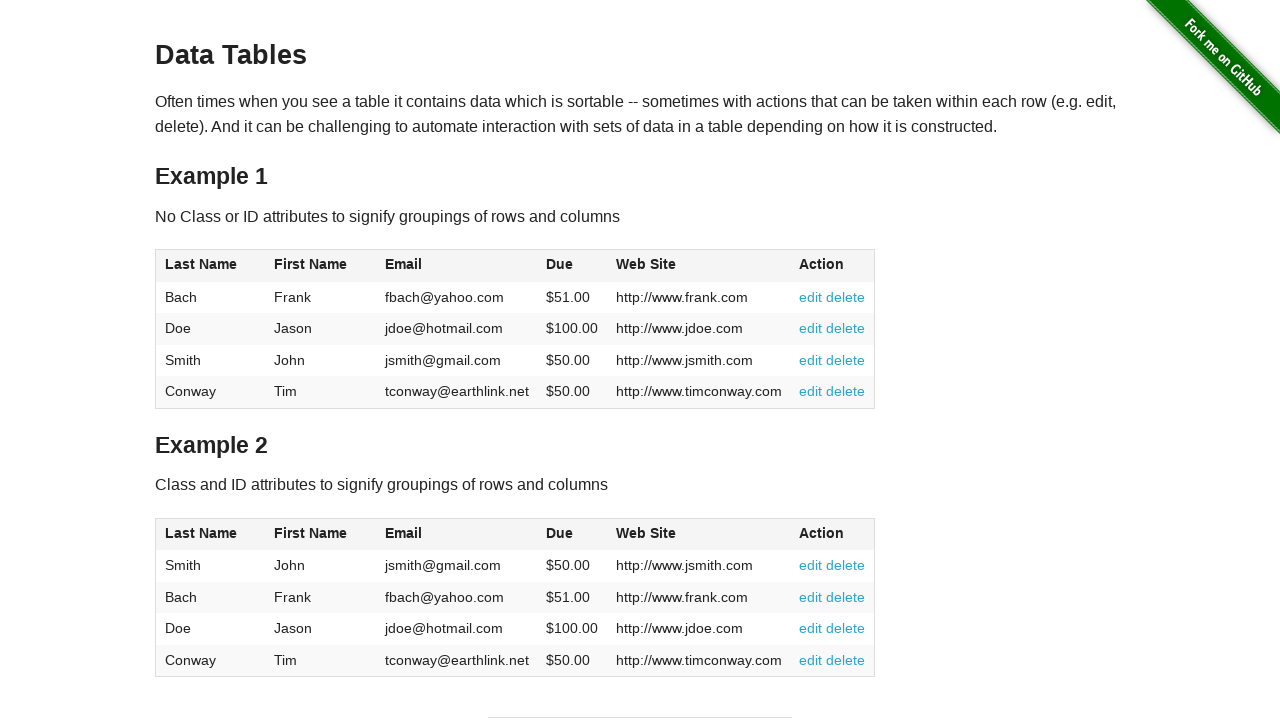

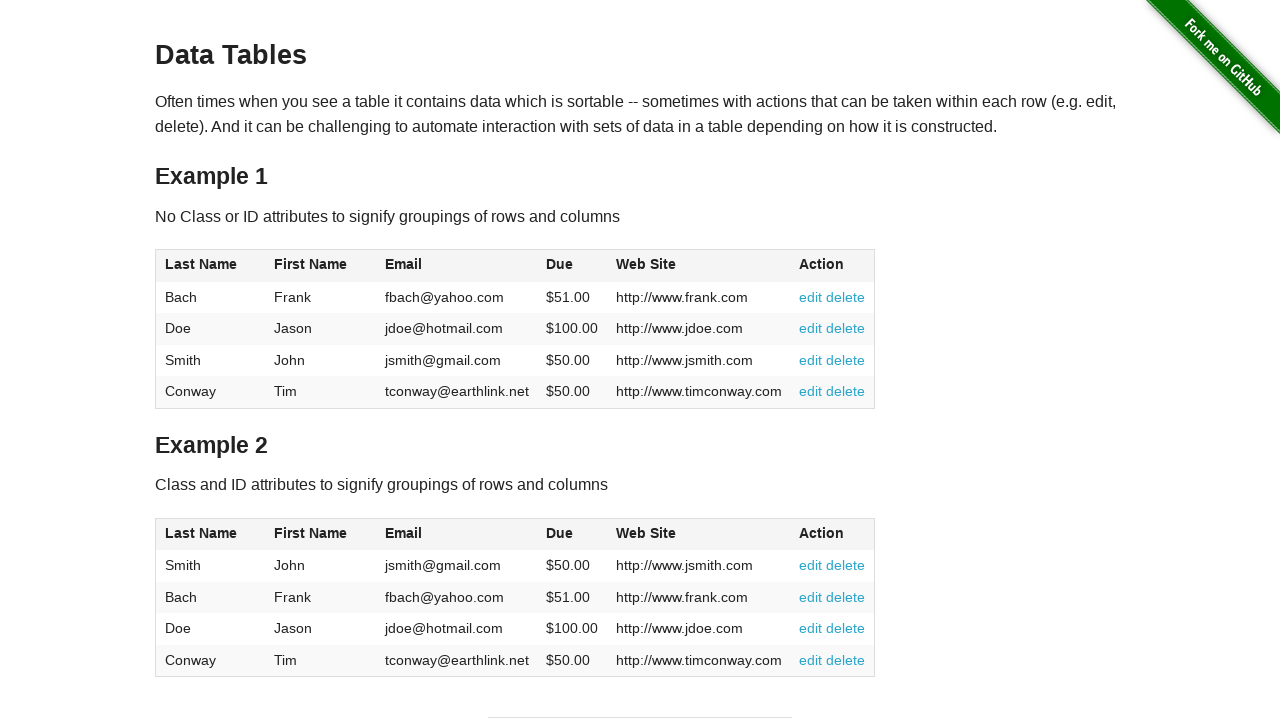